Opens the My Account dropdown menu by clicking the My Account button

Starting URL: https://ecommerce-playground.lambdatest.io

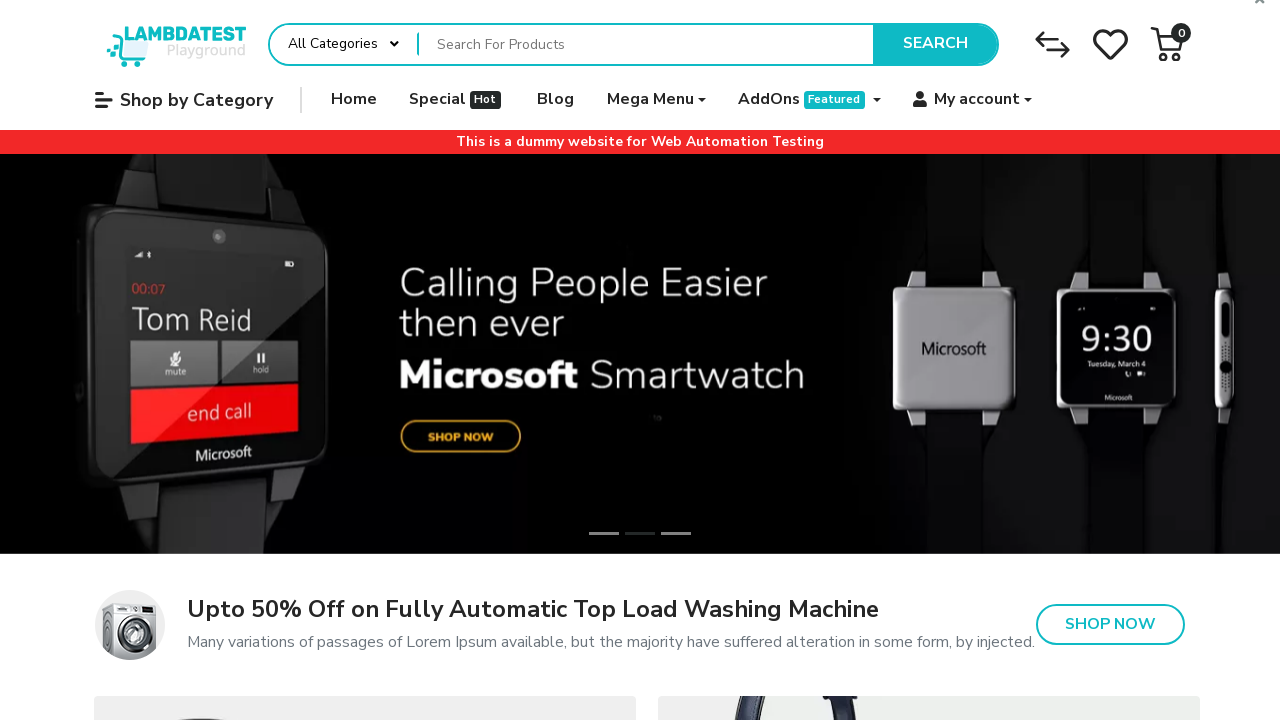

Clicked My Account button to open dropdown menu at (973, 100) on internal:role=button[name="My account"i]
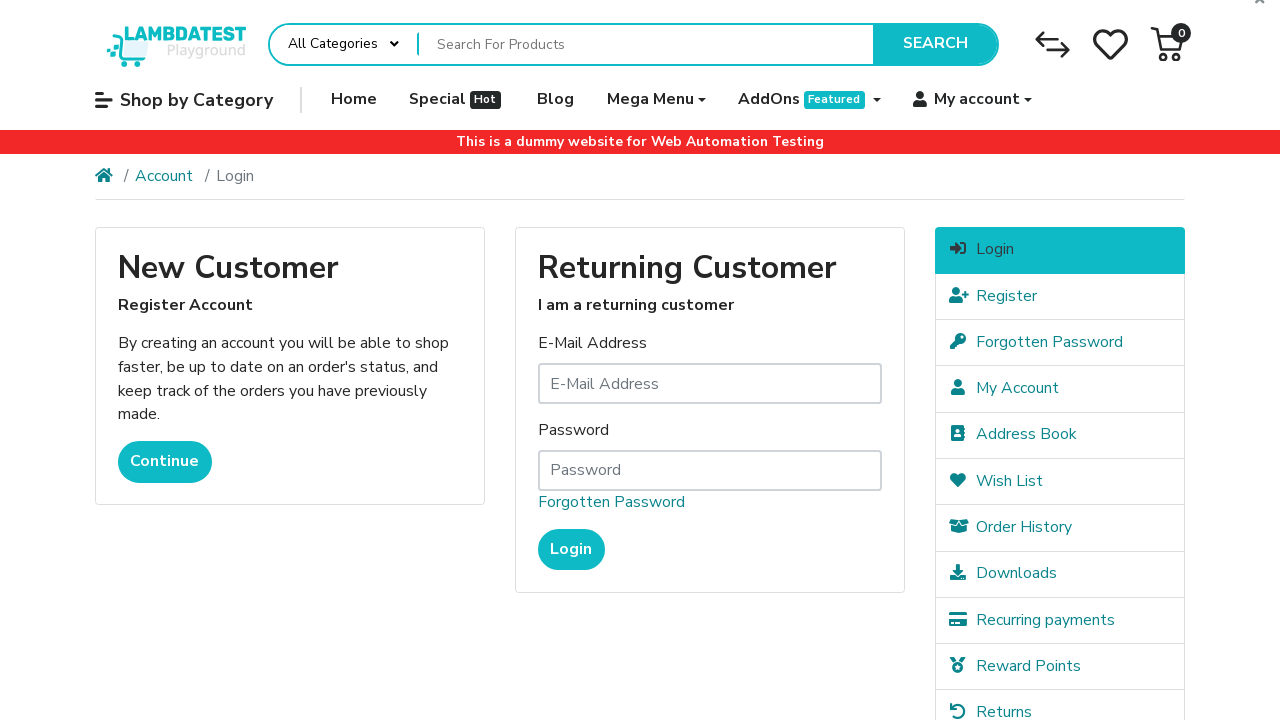

Waited for dropdown menu to load
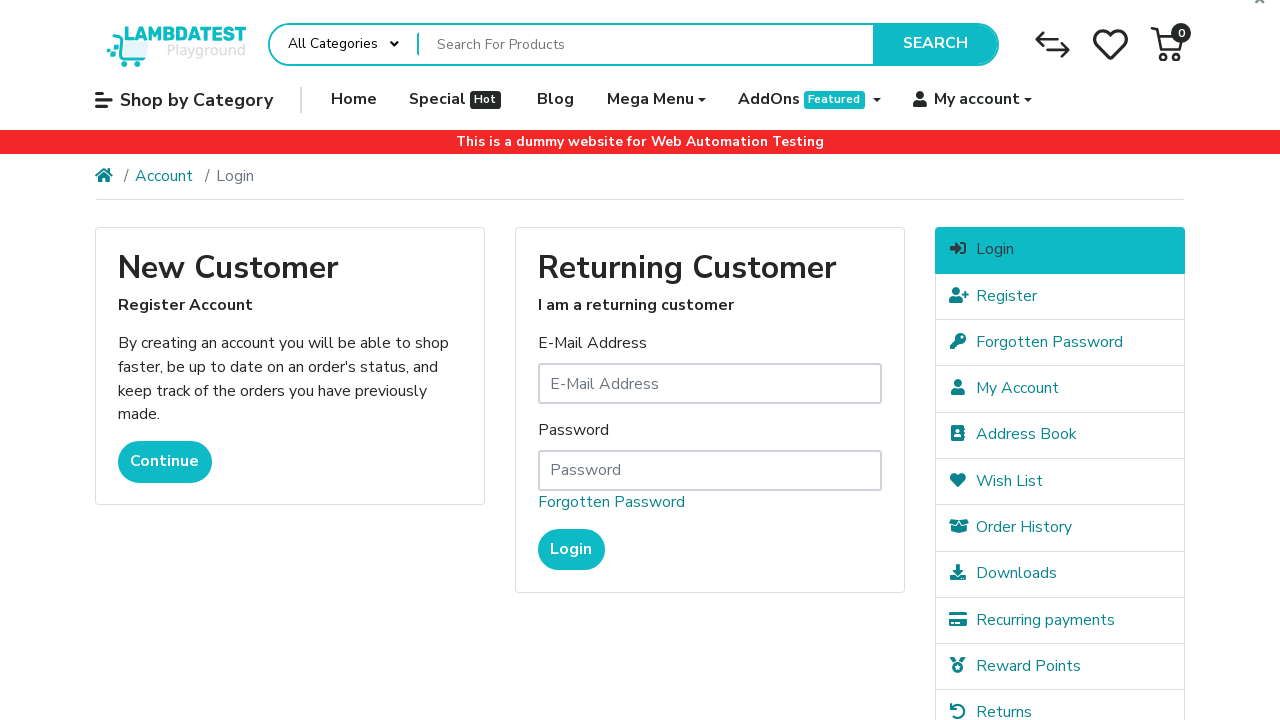

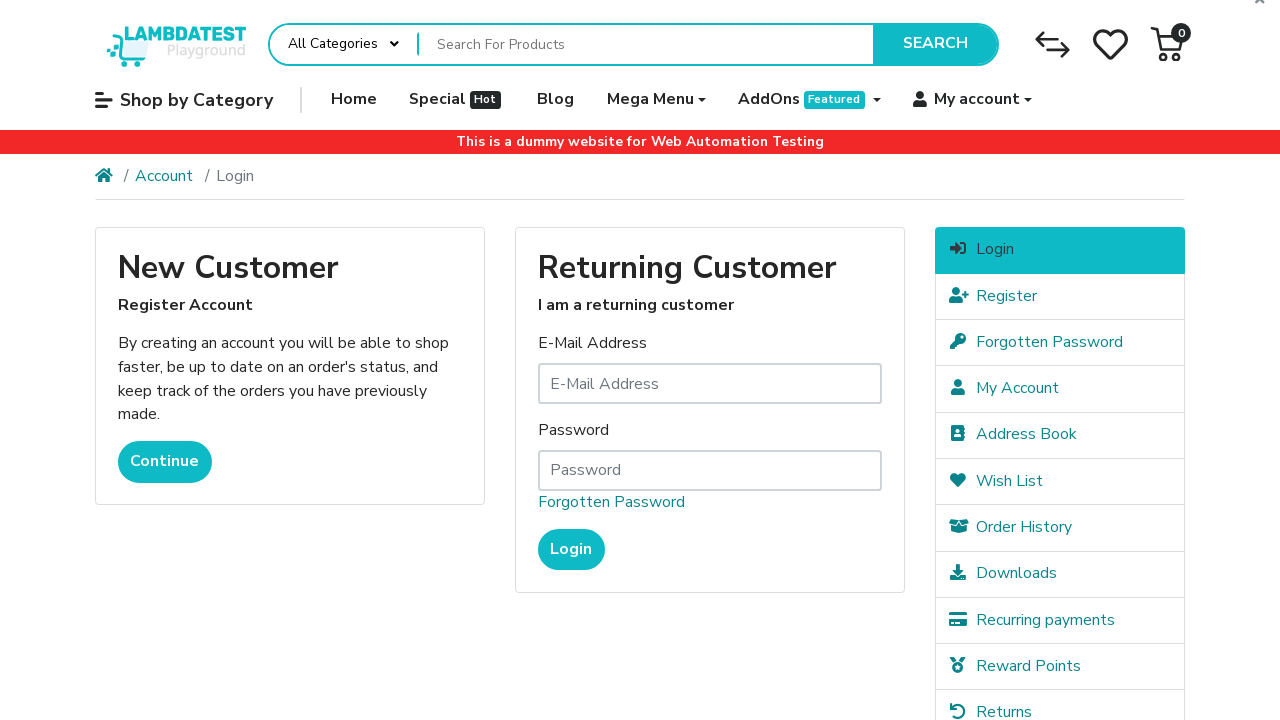